Tests product search functionality by typing a search term, verifying the number of visible products, and adding a product to cart

Starting URL: https://rahulshettyacademy.com/seleniumPractise/#/

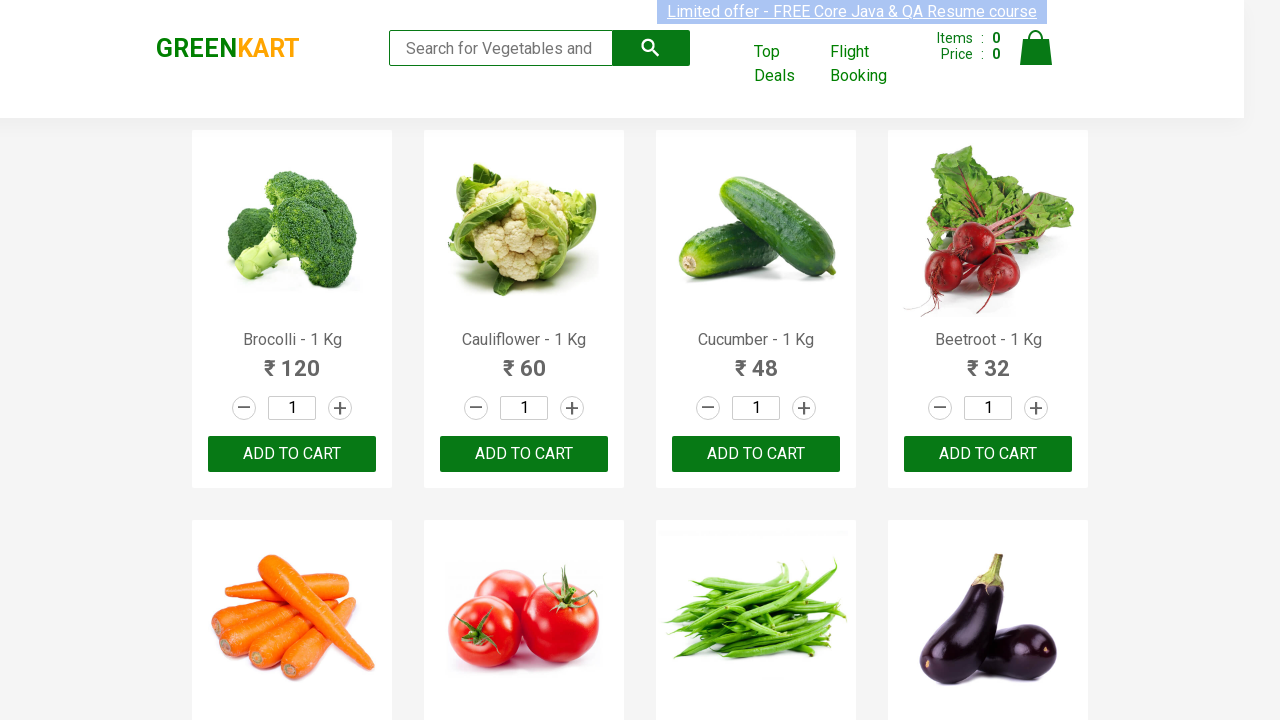

Typed 'ca' in search field on .search-keyword
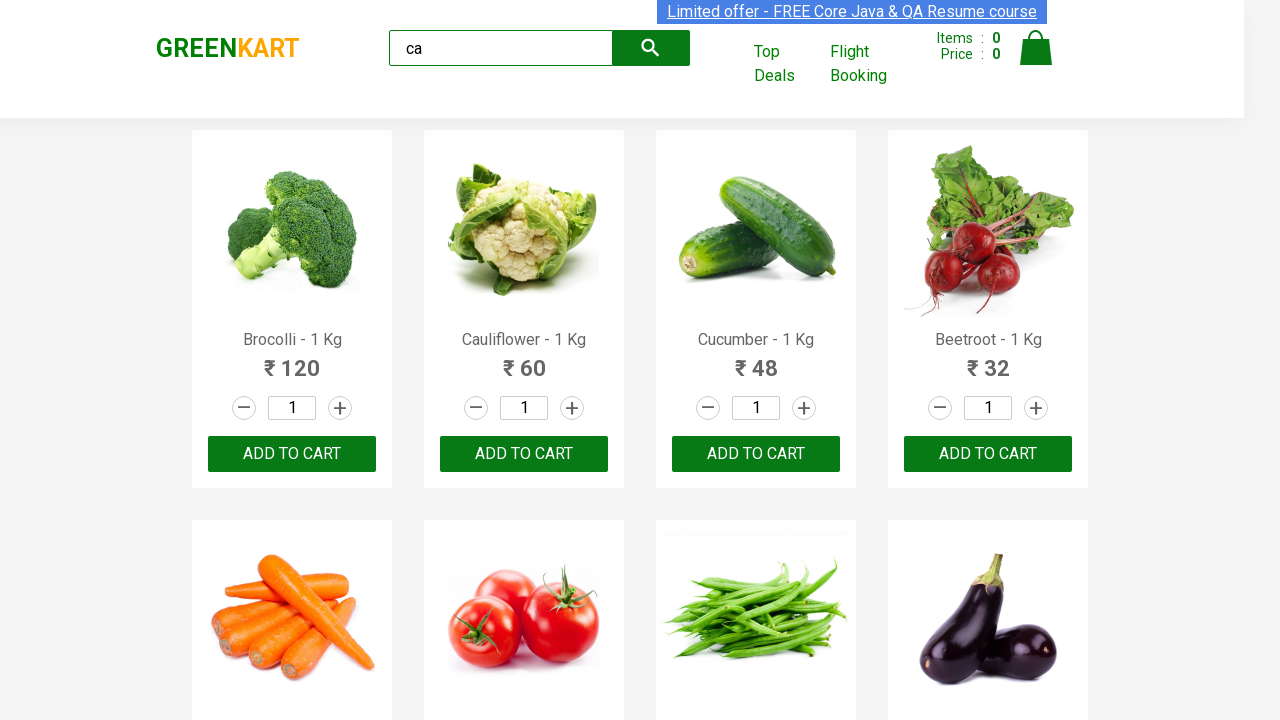

Waited 2 seconds for search results to update
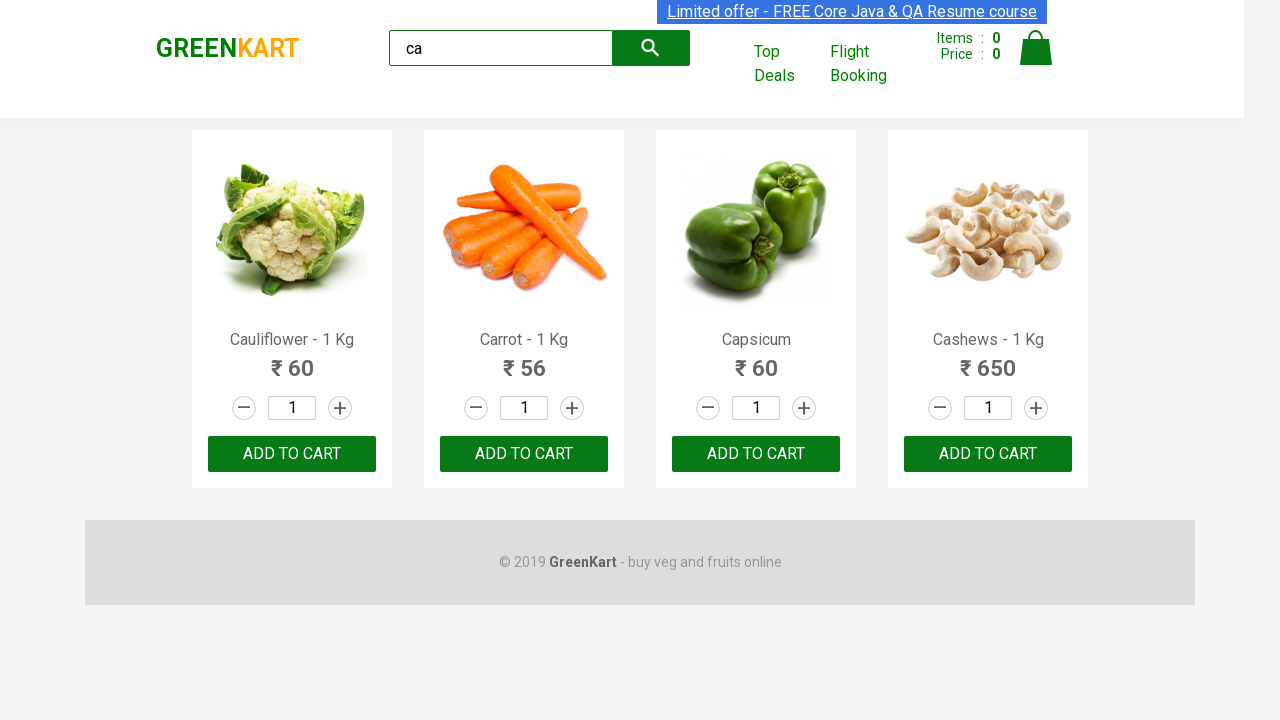

Located all visible products
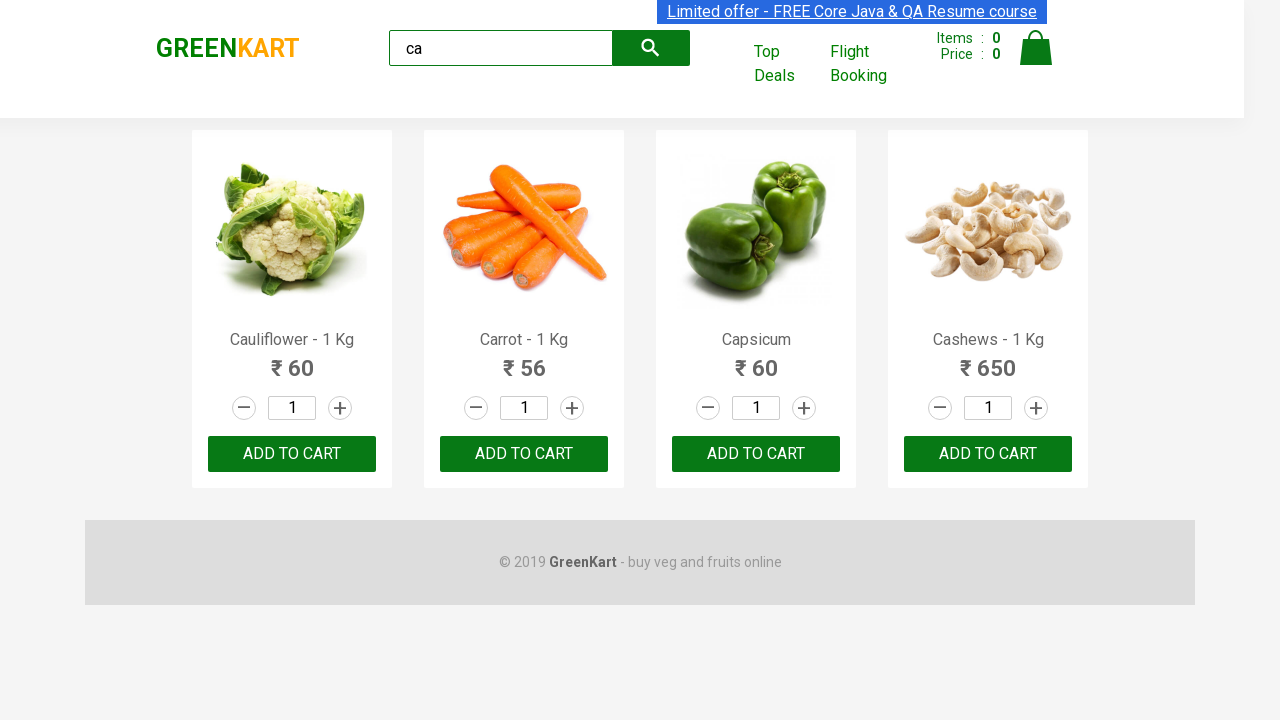

Verified that 4 visible products are displayed
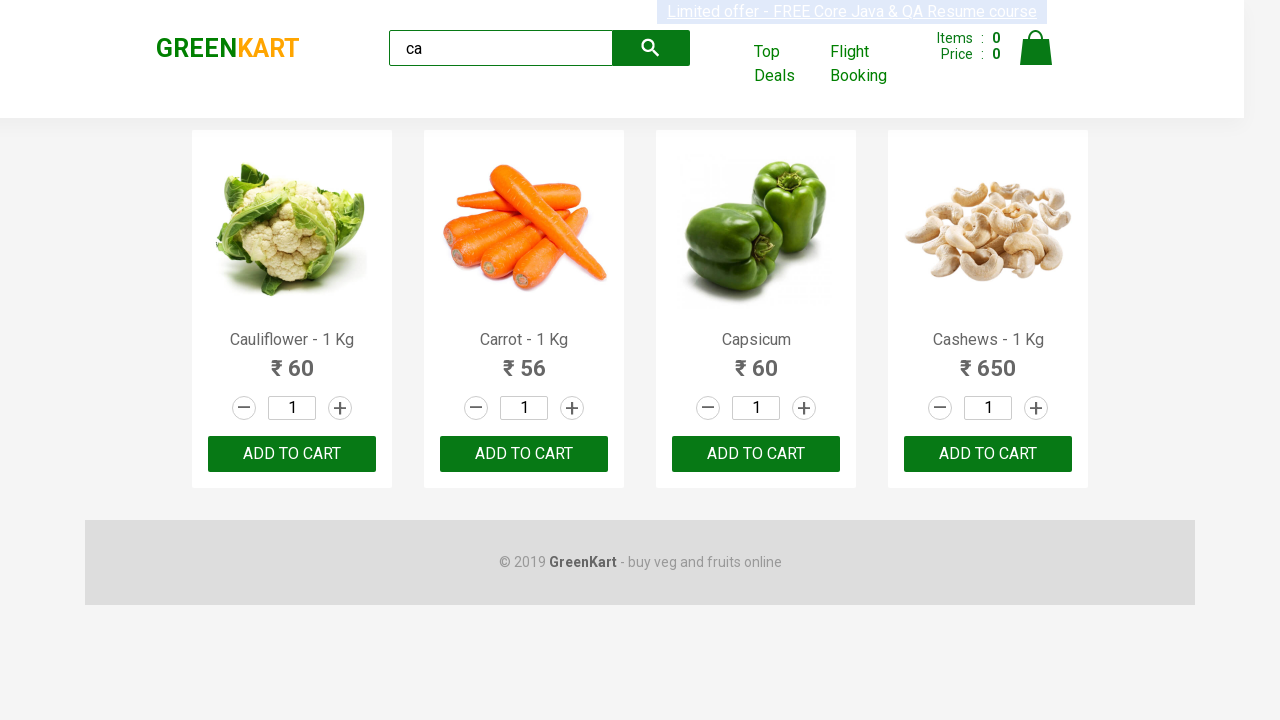

Clicked 'ADD TO CART' button on the second product at (524, 454) on .products .product >> nth=1 >> text=ADD TO CART
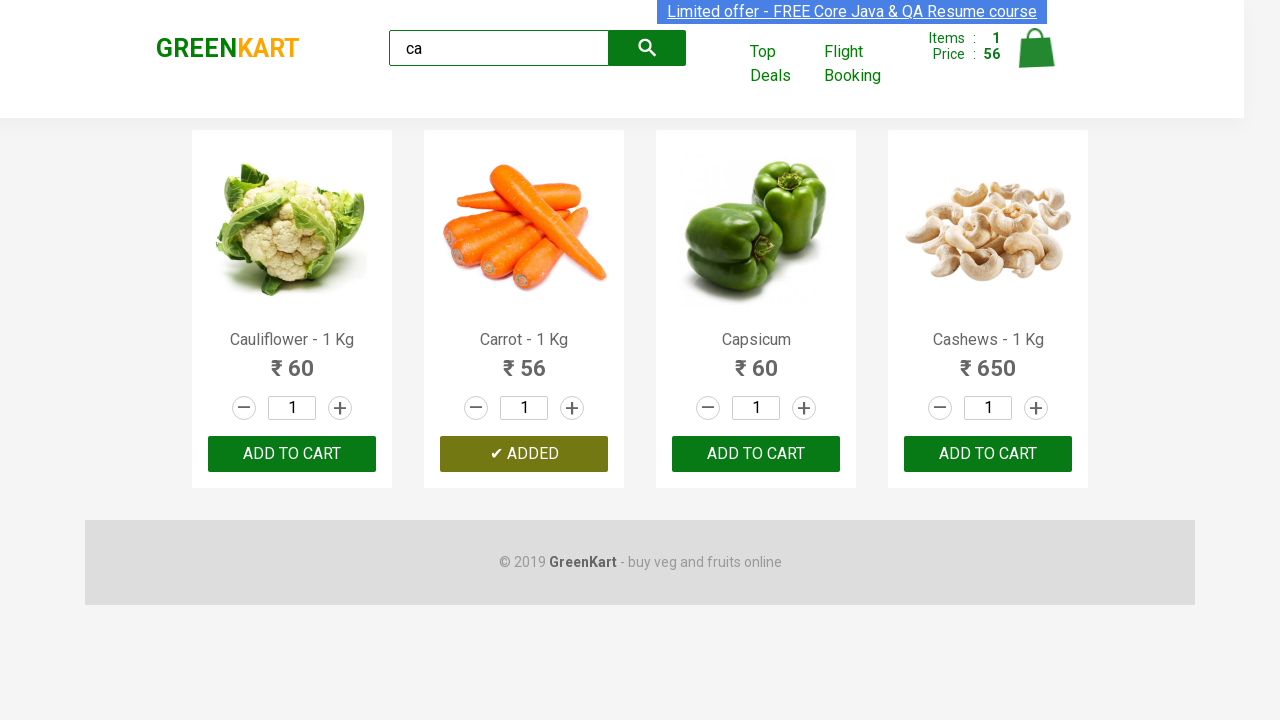

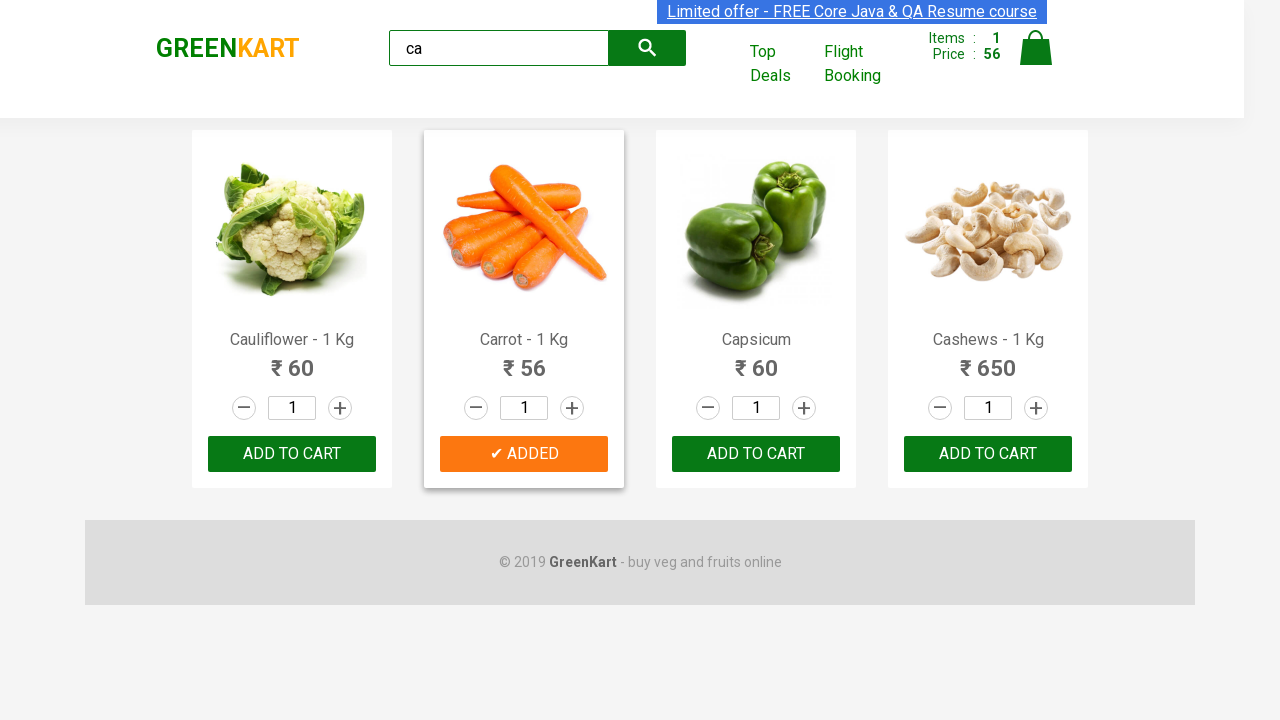